Opens YouTube.com, refreshes the page, and verifies the page loads successfully

Starting URL: https://youtube.com

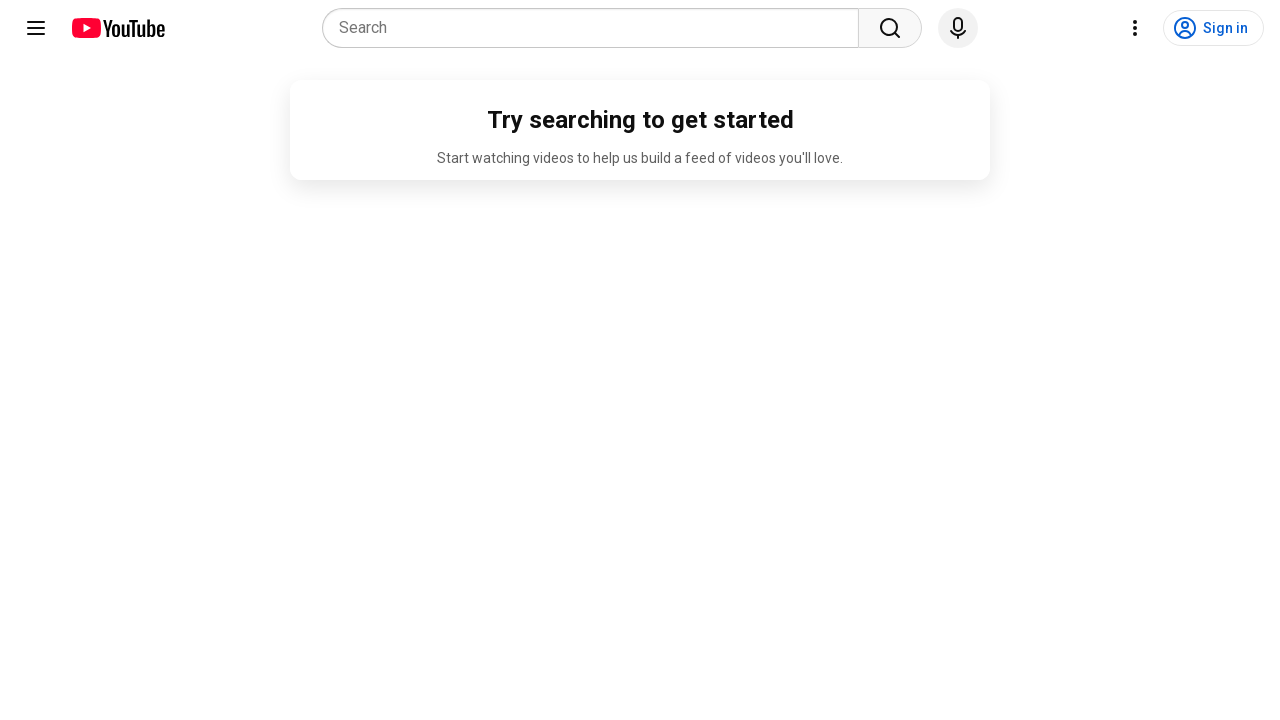

Waited for initial page load - DOM content loaded
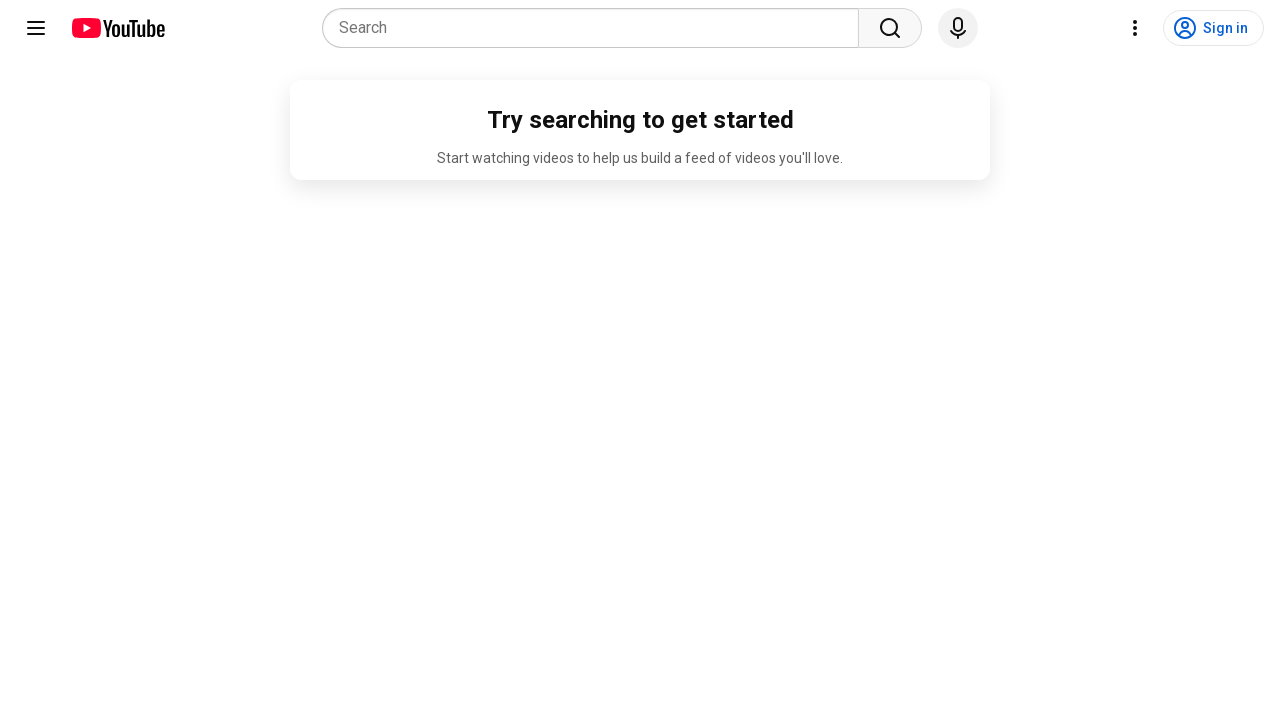

Refreshed the YouTube.com page
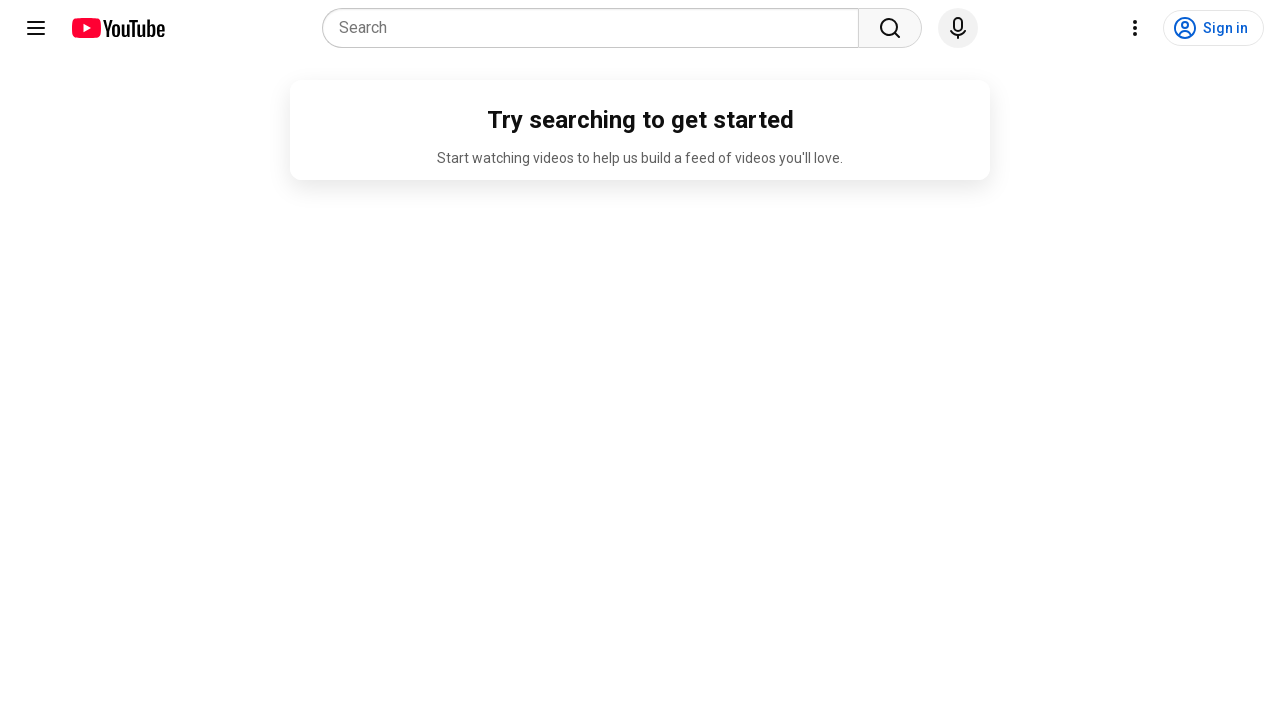

Waited for page to reload - DOM content loaded
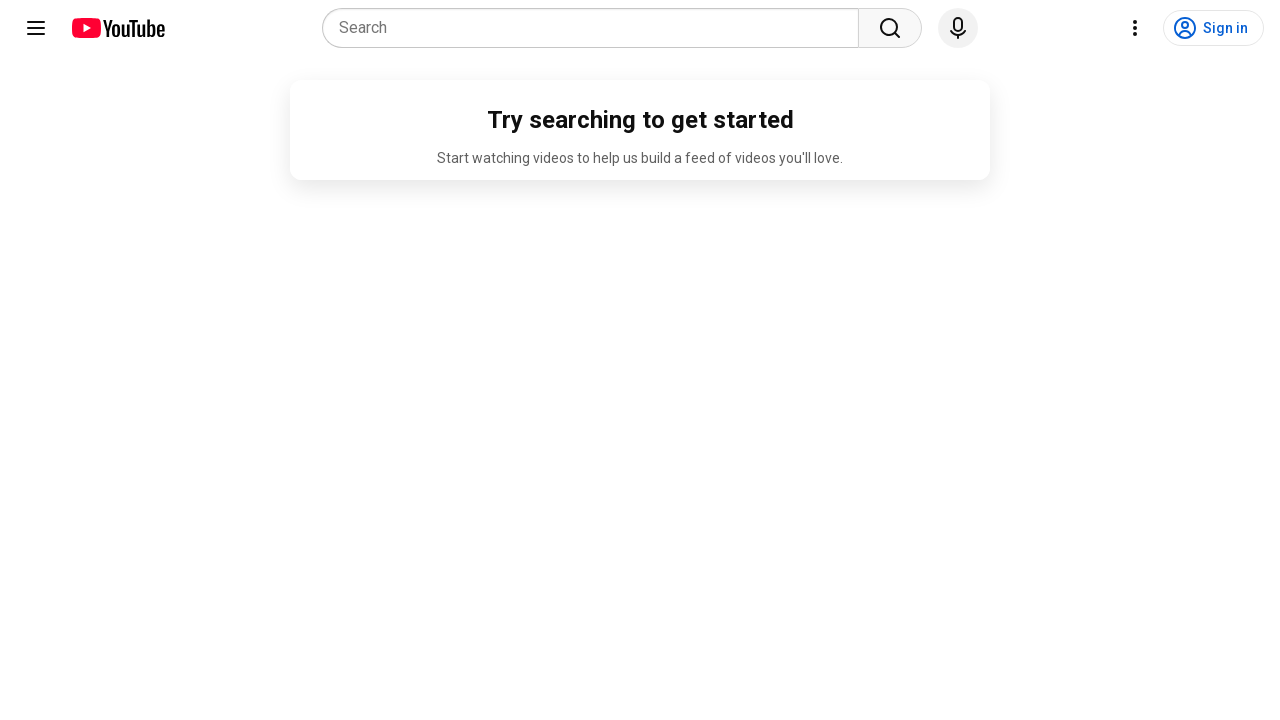

Verified page title is not None - page loaded successfully
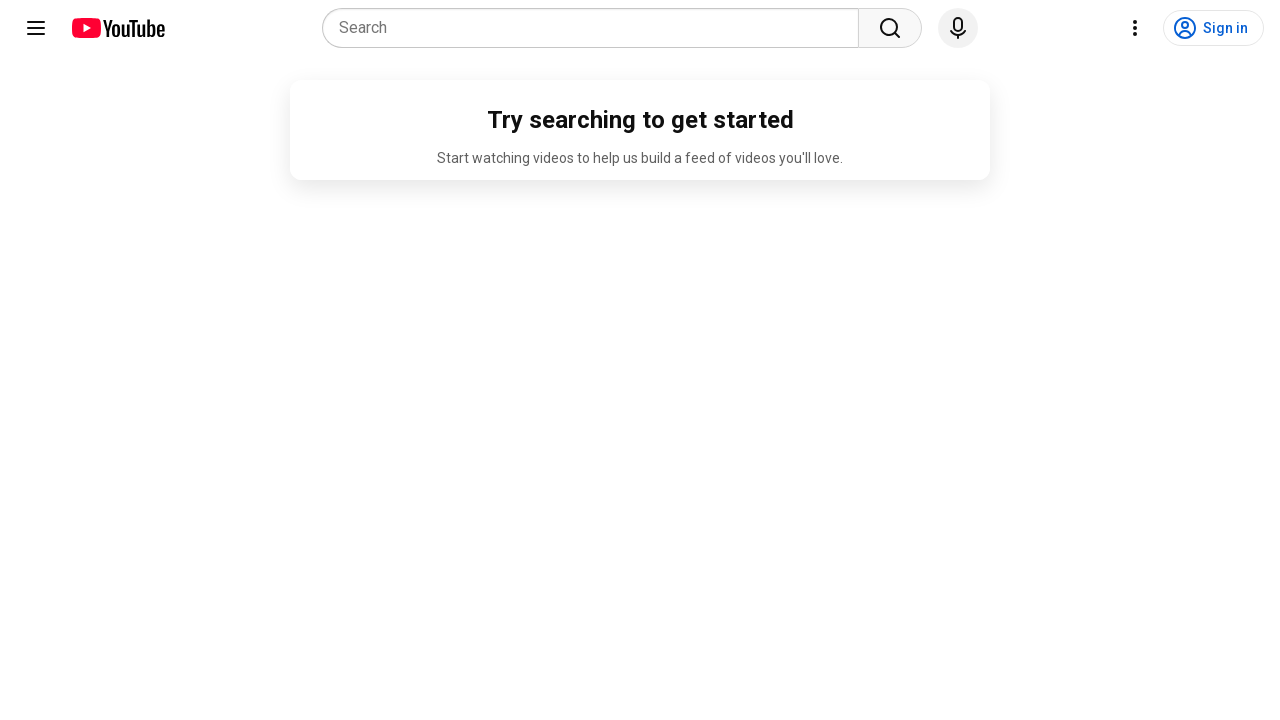

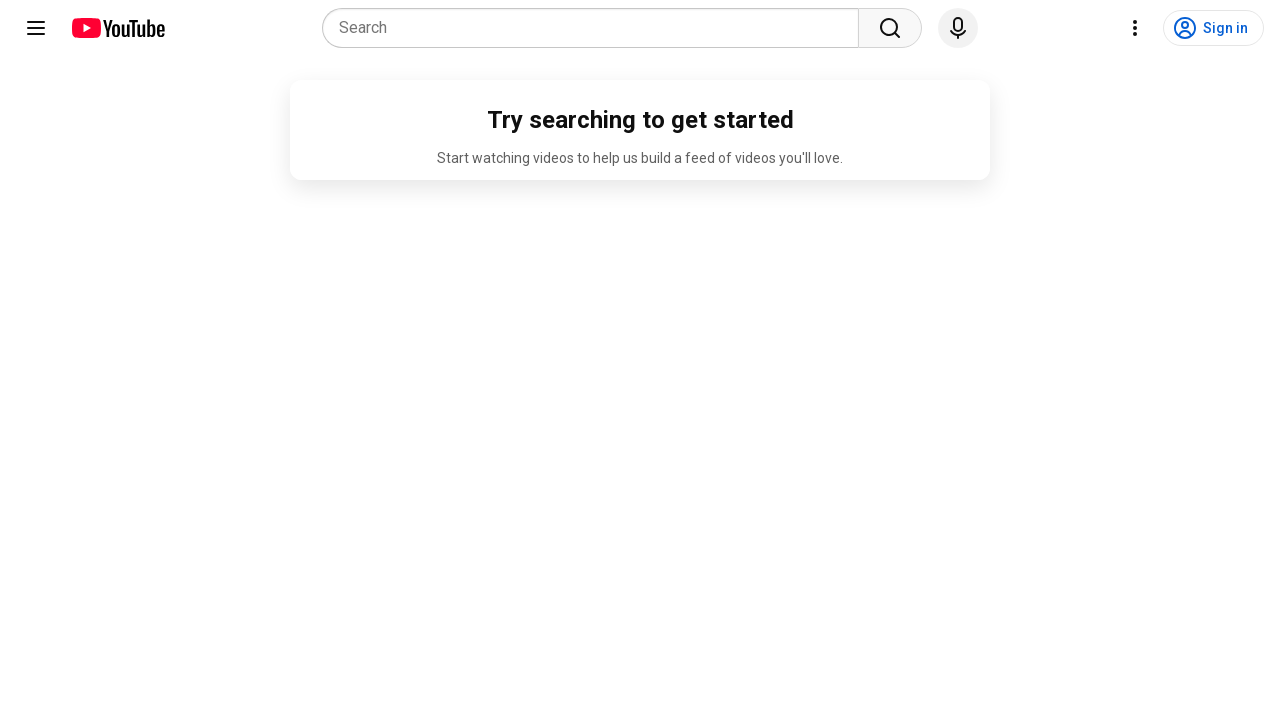